Verifies that the OrangeHRM logo is displayed on the login page

Starting URL: https://opensource-demo.orangehrmlive.com/web/index.php/auth/login

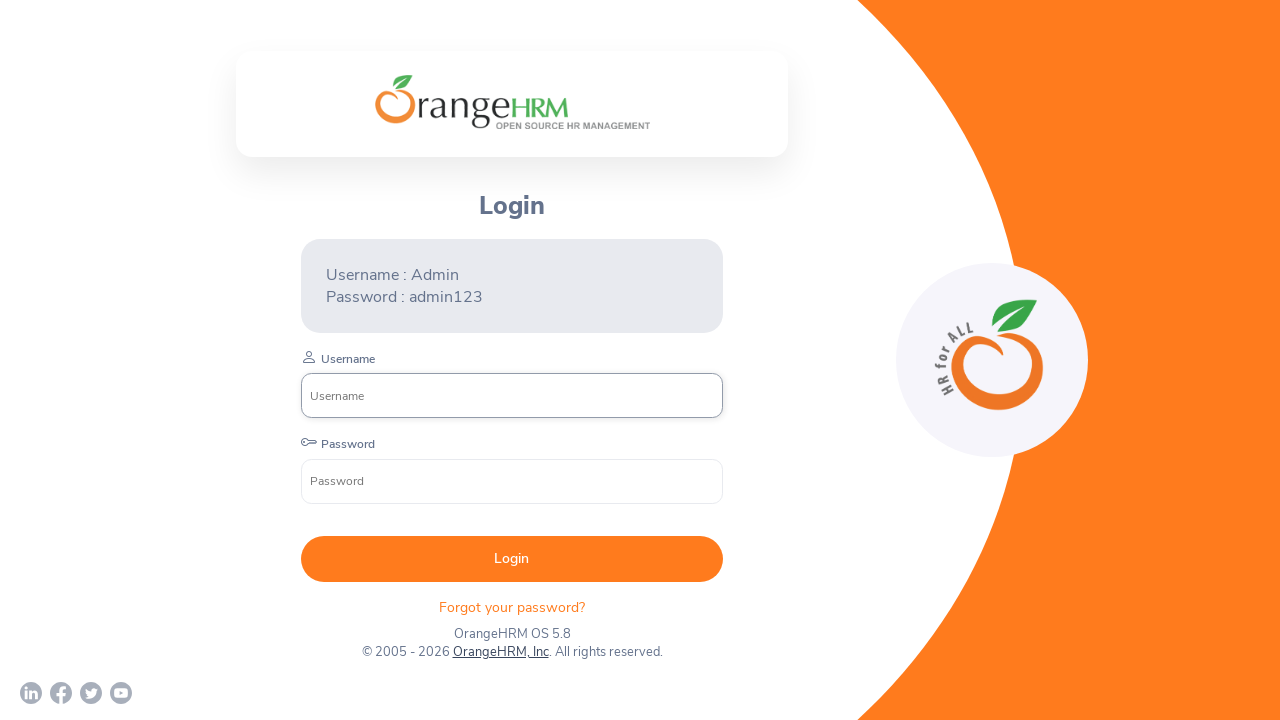

Located OrangeHRM login logo element
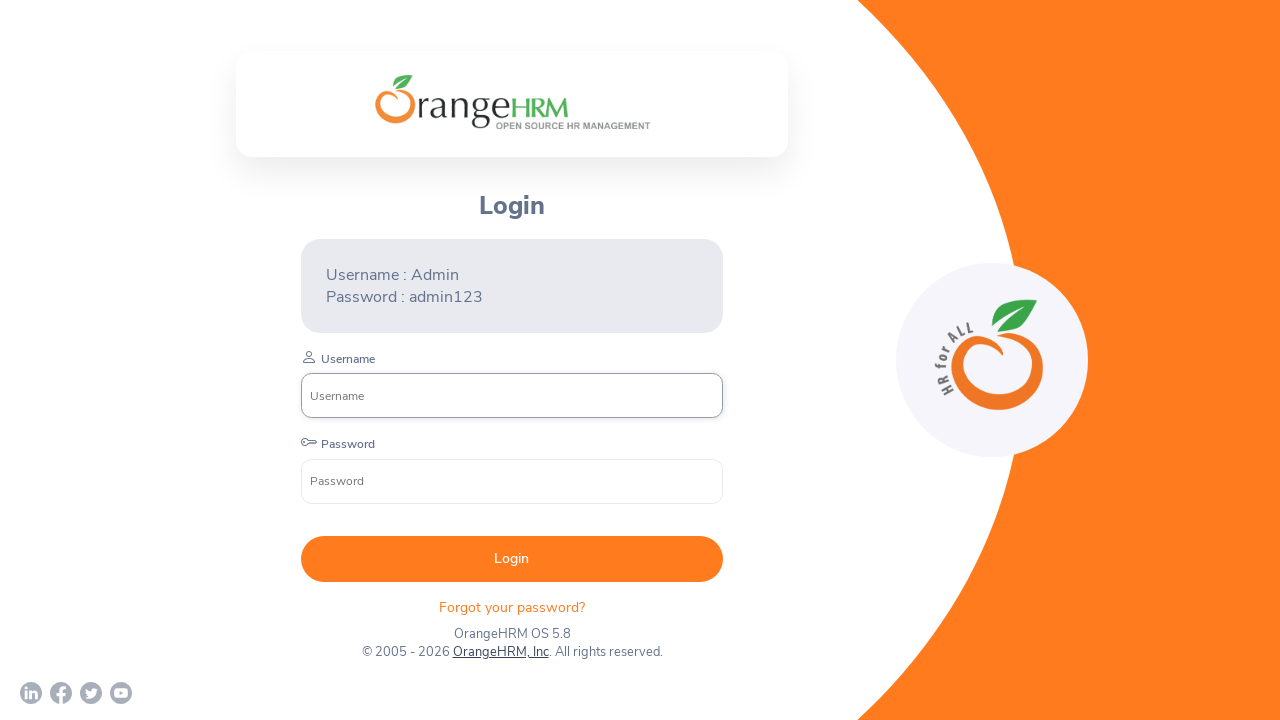

Waited for OrangeHRM logo to be present in DOM
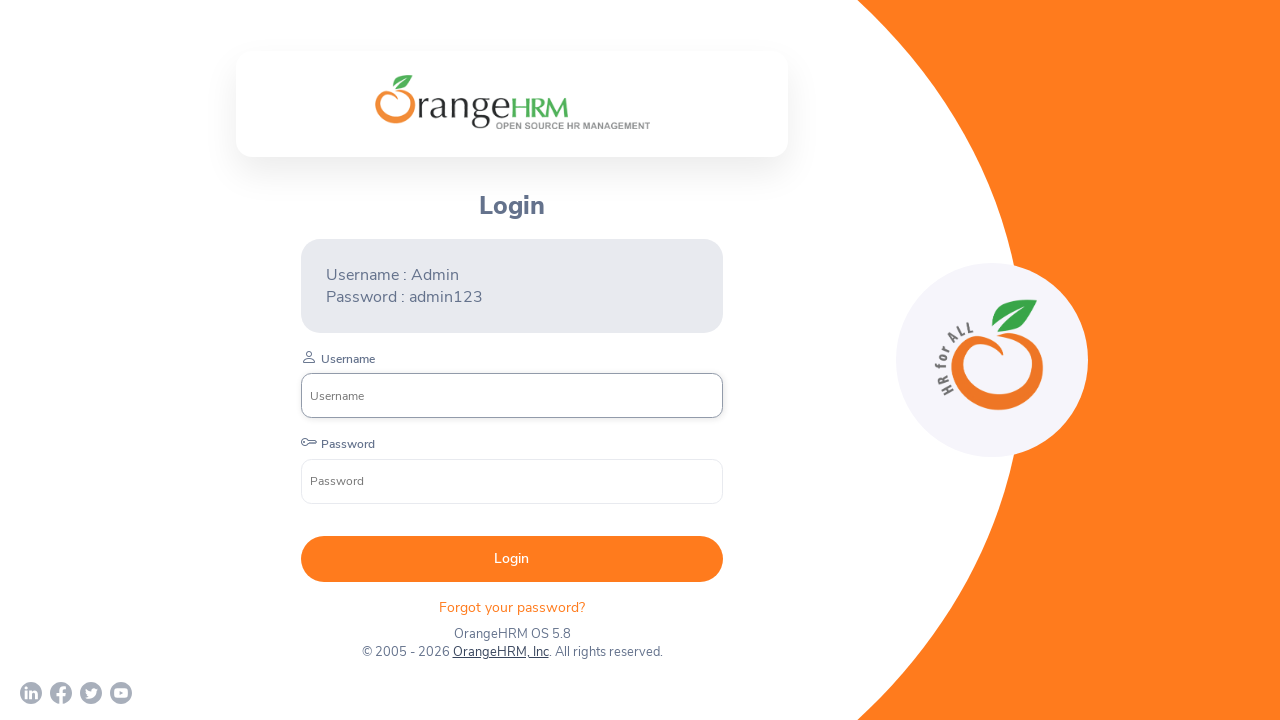

Verified OrangeHRM logo is visible on login page
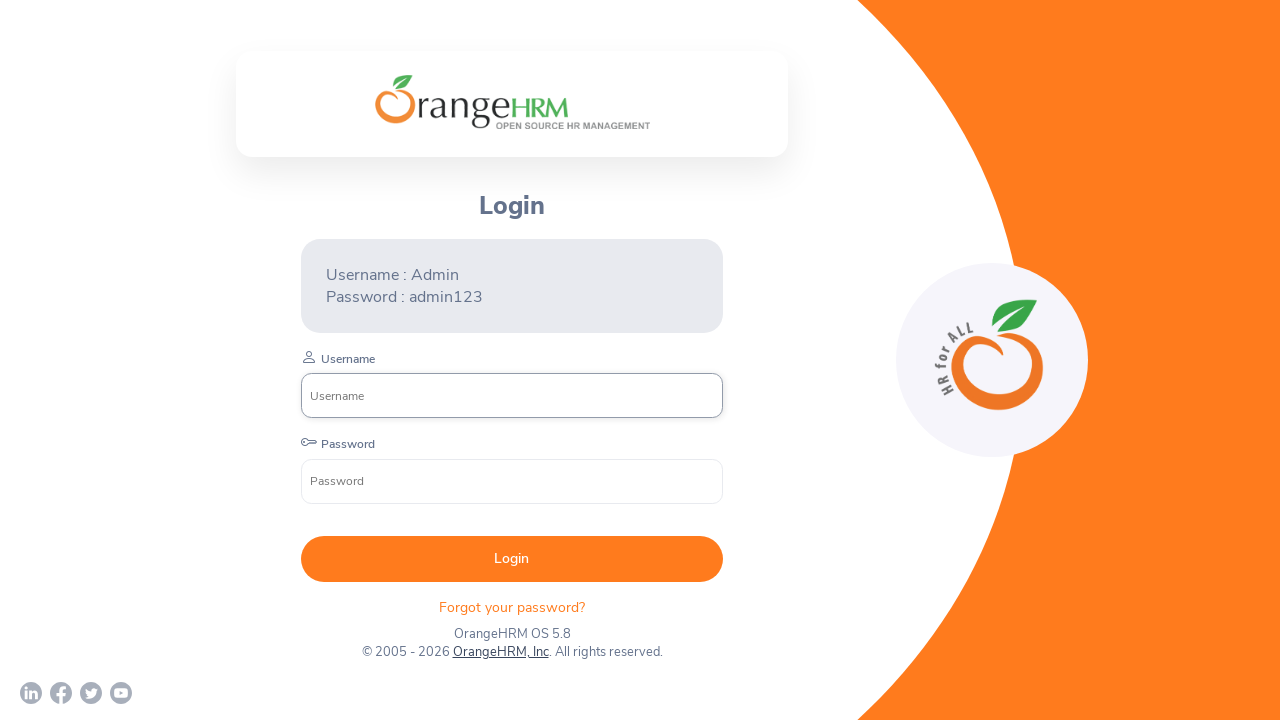

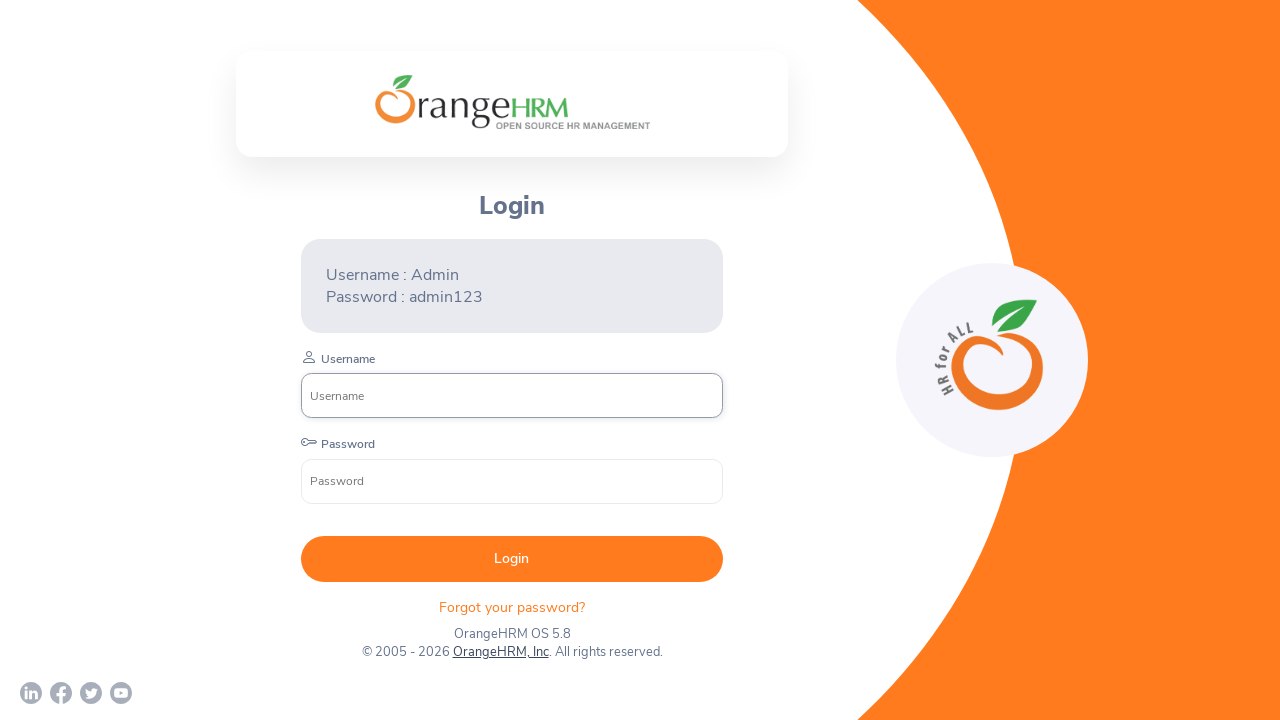